Tests button text change functionality by clicking DISCOVER, then clicking a button that changes its text from "CHANGE TEXT" to "BUTTON CLICKED"

Starting URL: https://aquabottesting.com/index.html

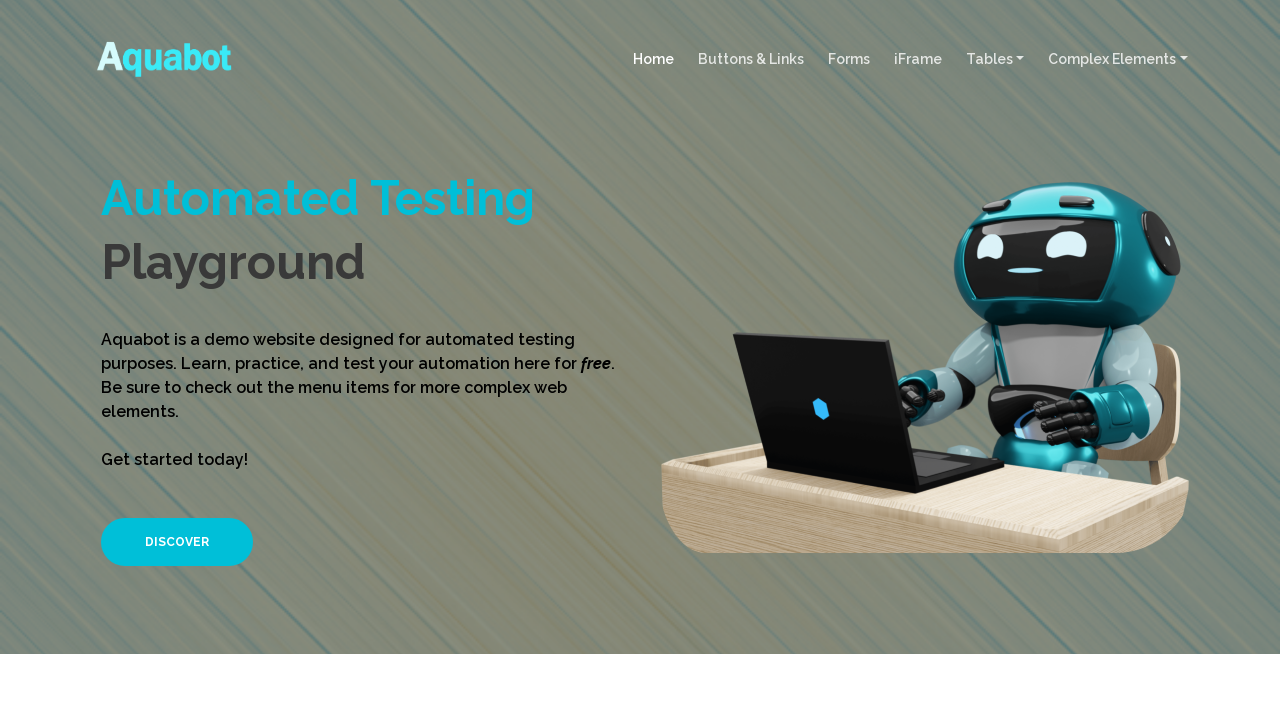

Clicked DISCOVER button at (177, 542) on xpath=//*[text()='DISCOVER']
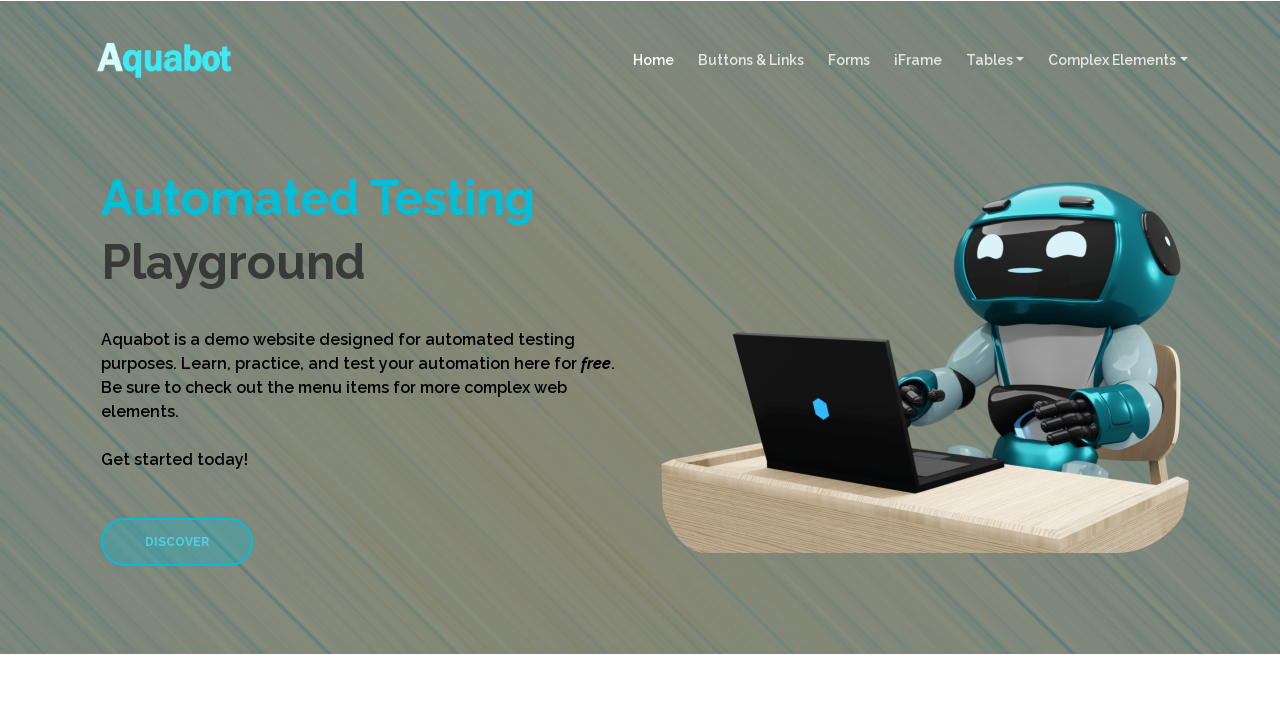

Types of Buttons section loaded and visible
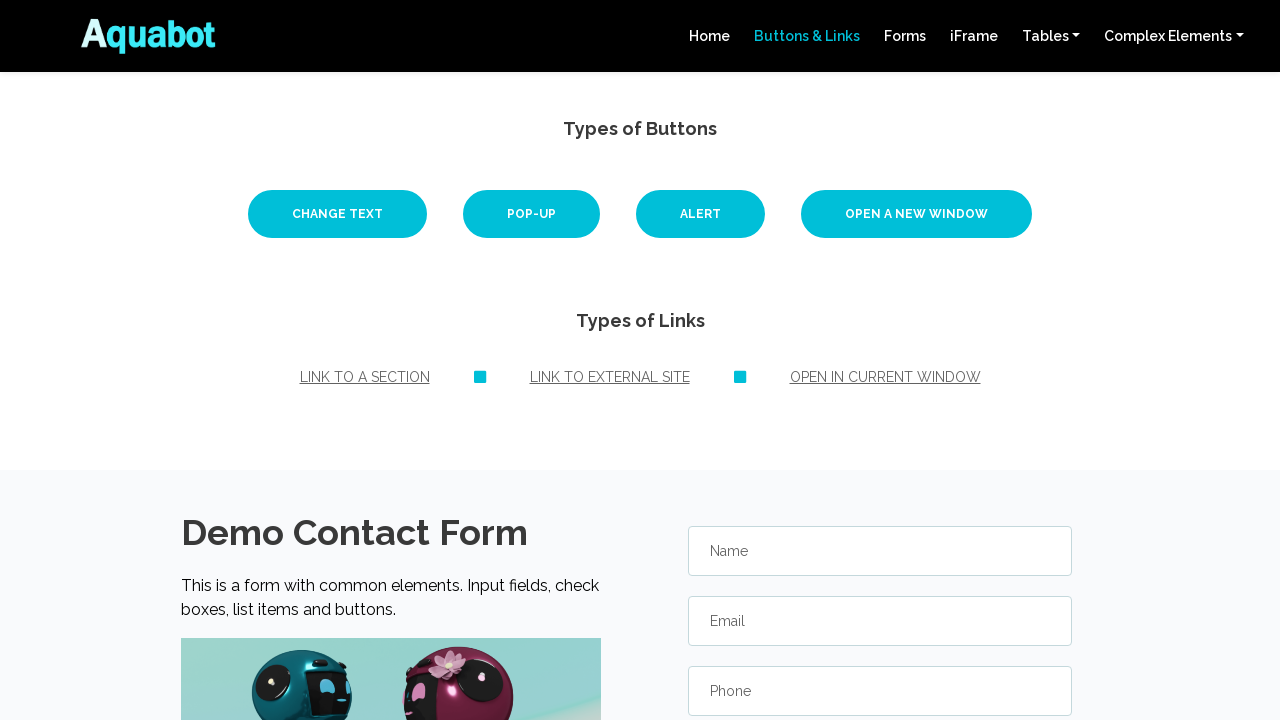

Located text change button element
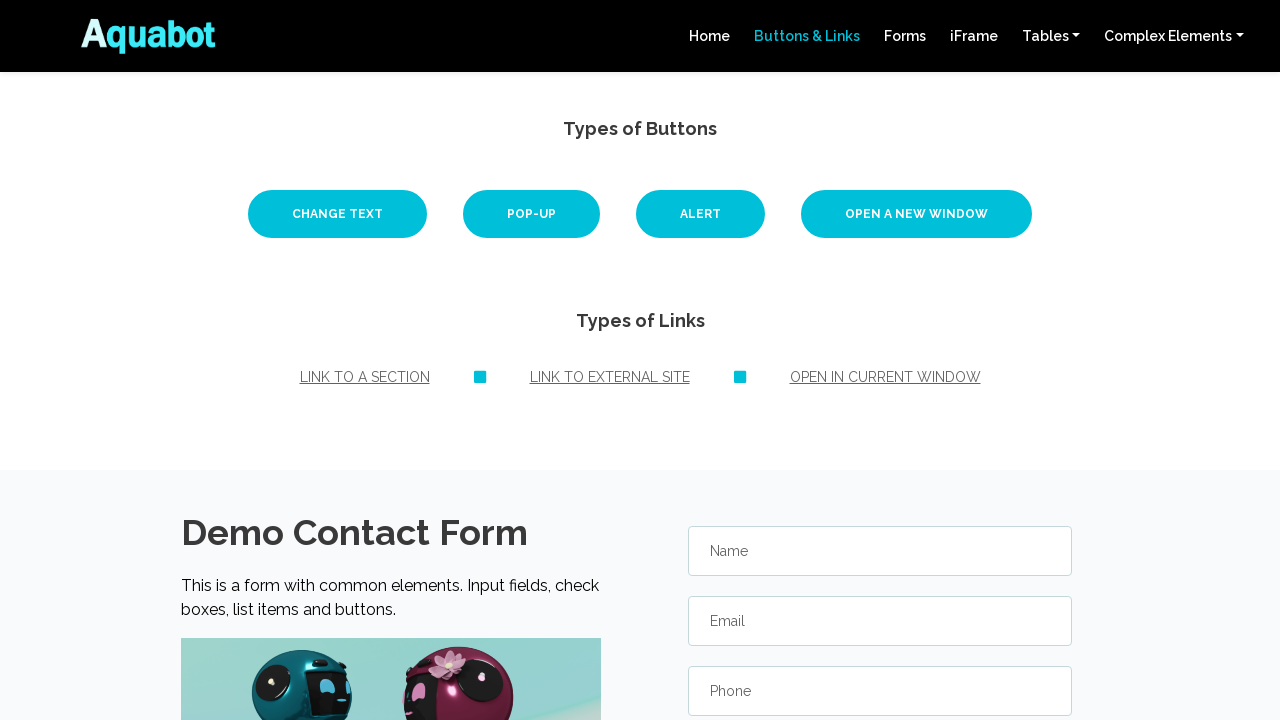

Text change button is ready
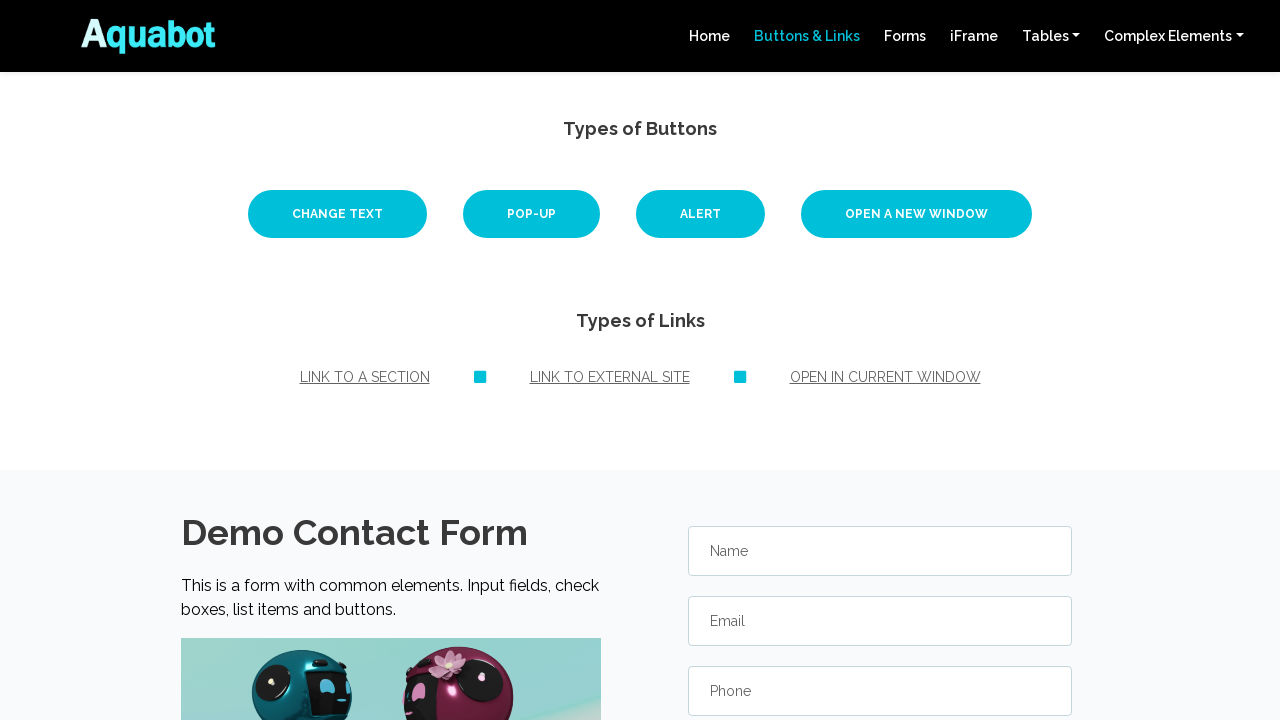

Verified button initial text is 'CHANGE TEXT'
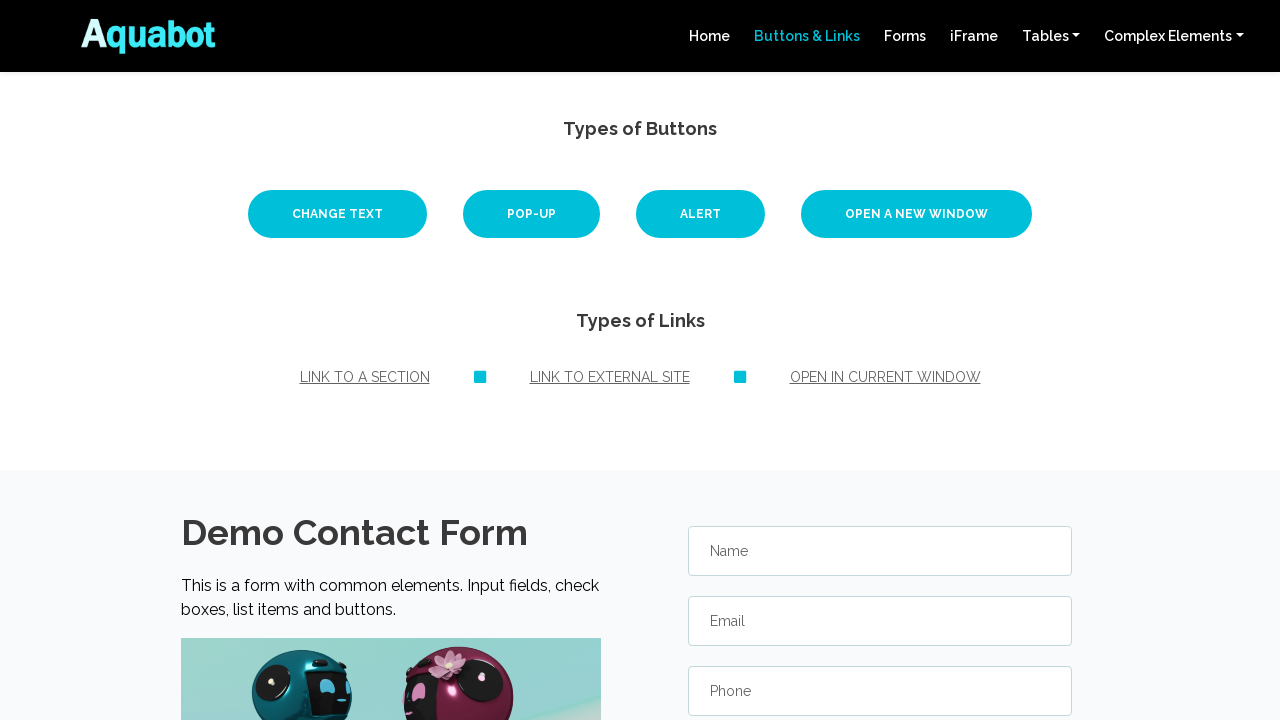

Clicked text change button at (338, 214) on #text-change
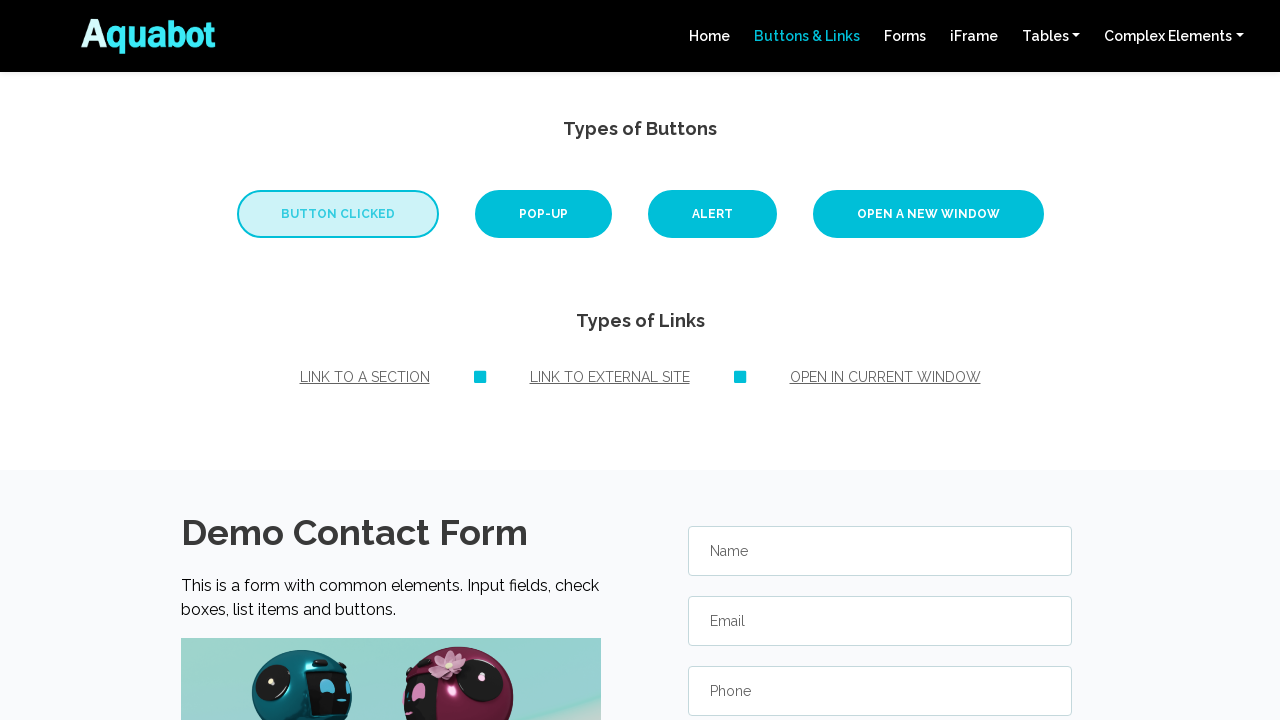

Verified button text changed to 'BUTTON CLICKED'
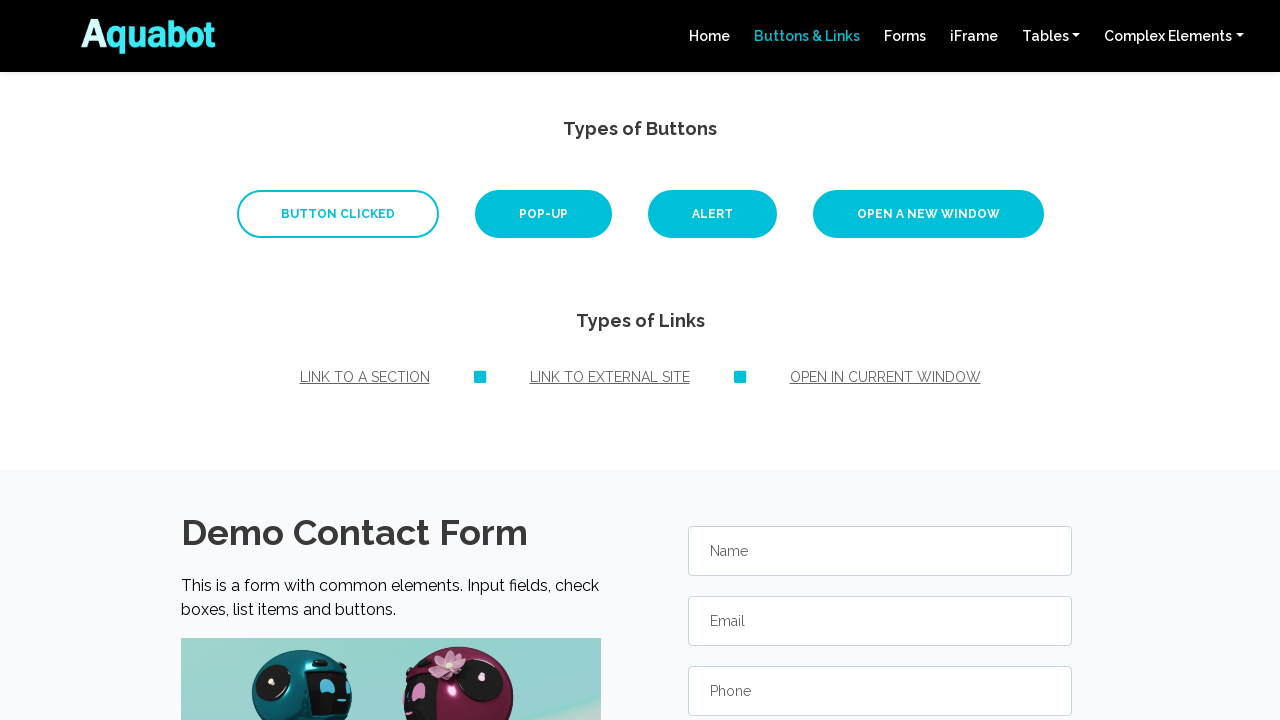

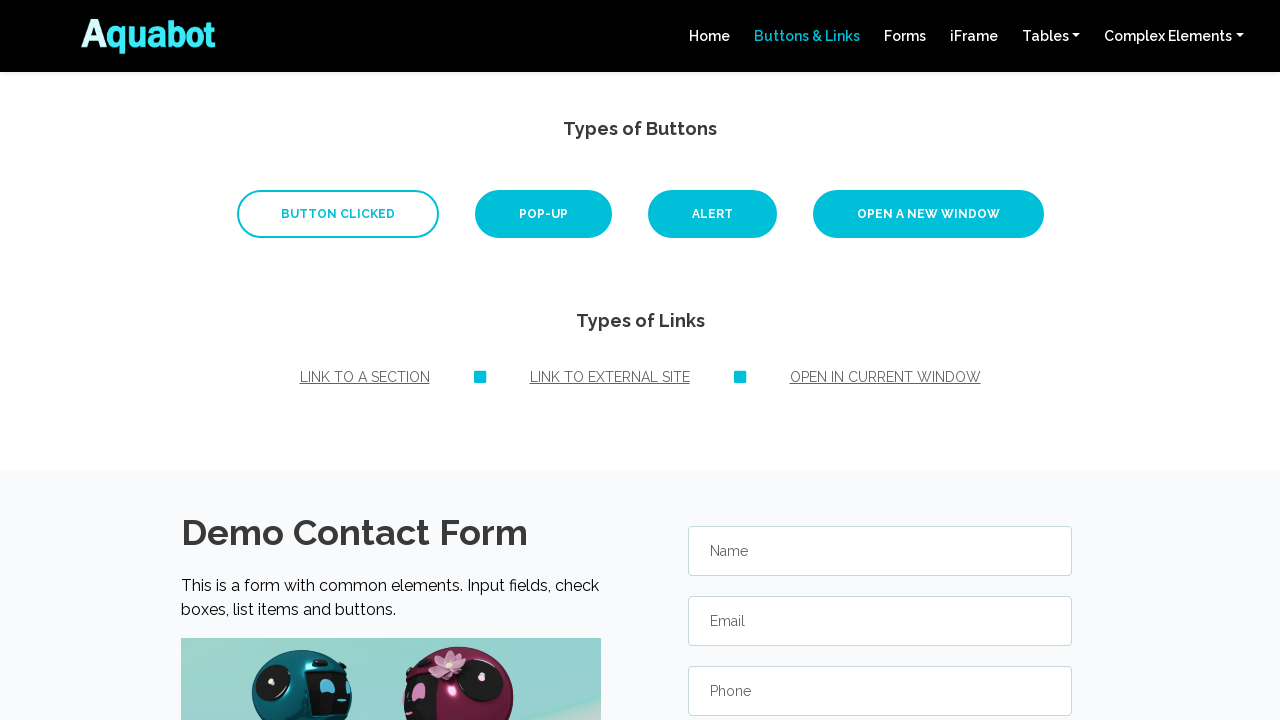